Tests window switching functionality by opening a new tab and switching between the original and new windows

Starting URL: https://formy-project.herokuapp.com/switch-window

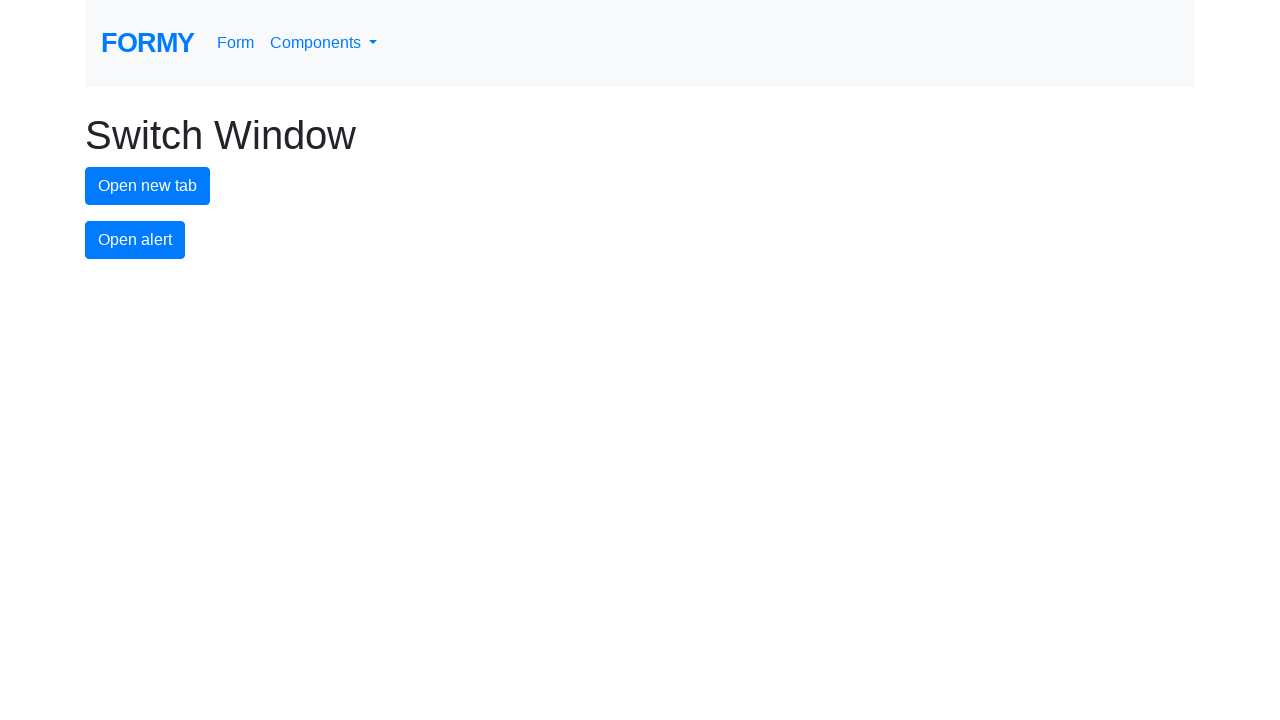

Clicked button to open a new tab at (148, 186) on #new-tab-button
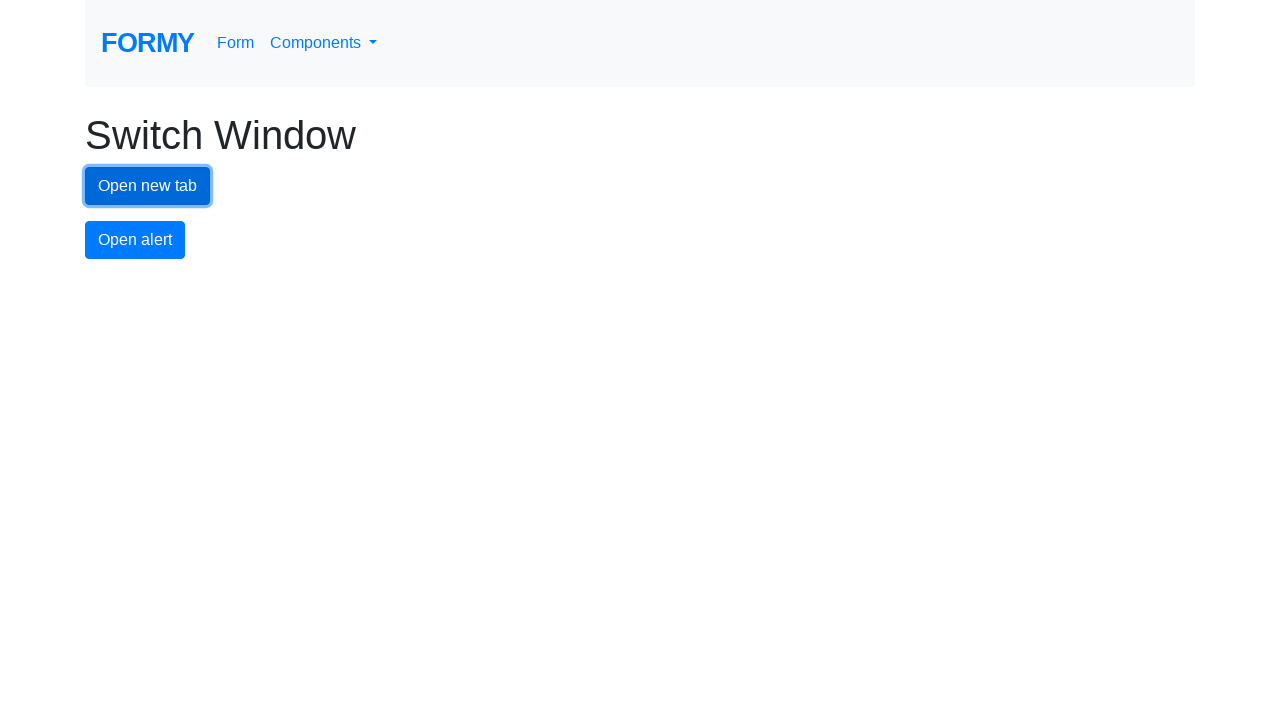

Waited for new tab to open
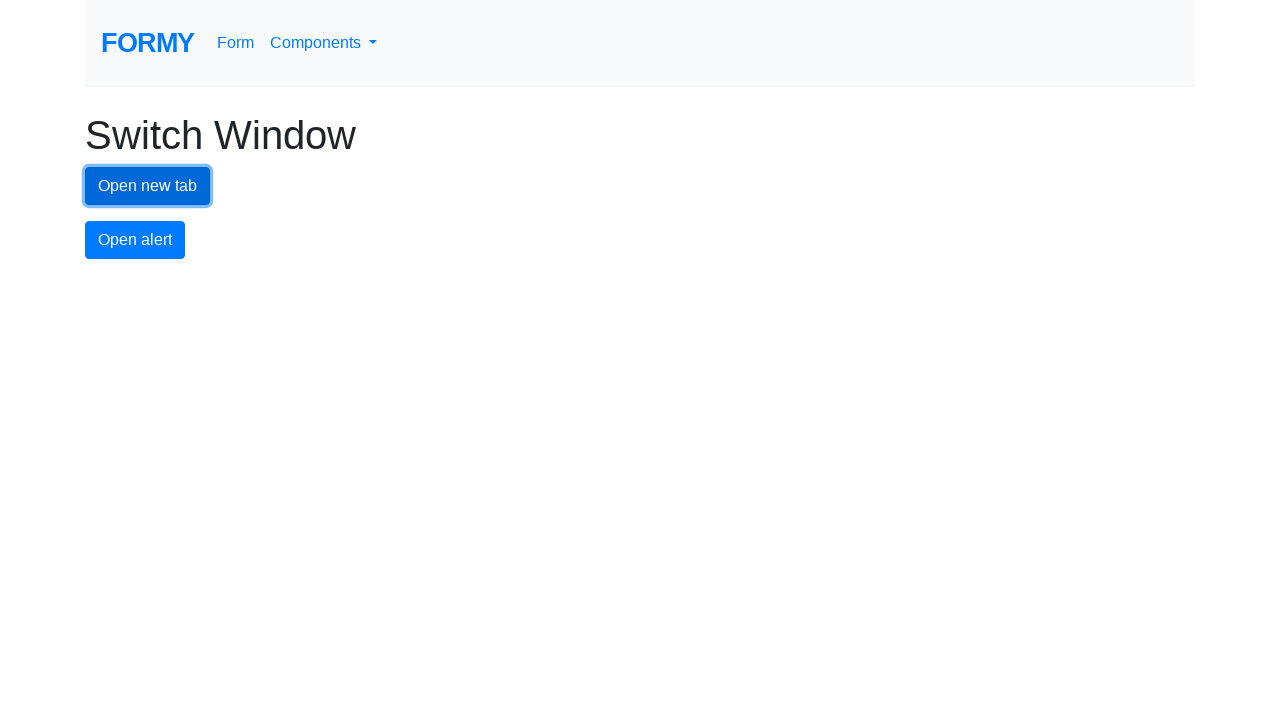

Retrieved all open pages from context
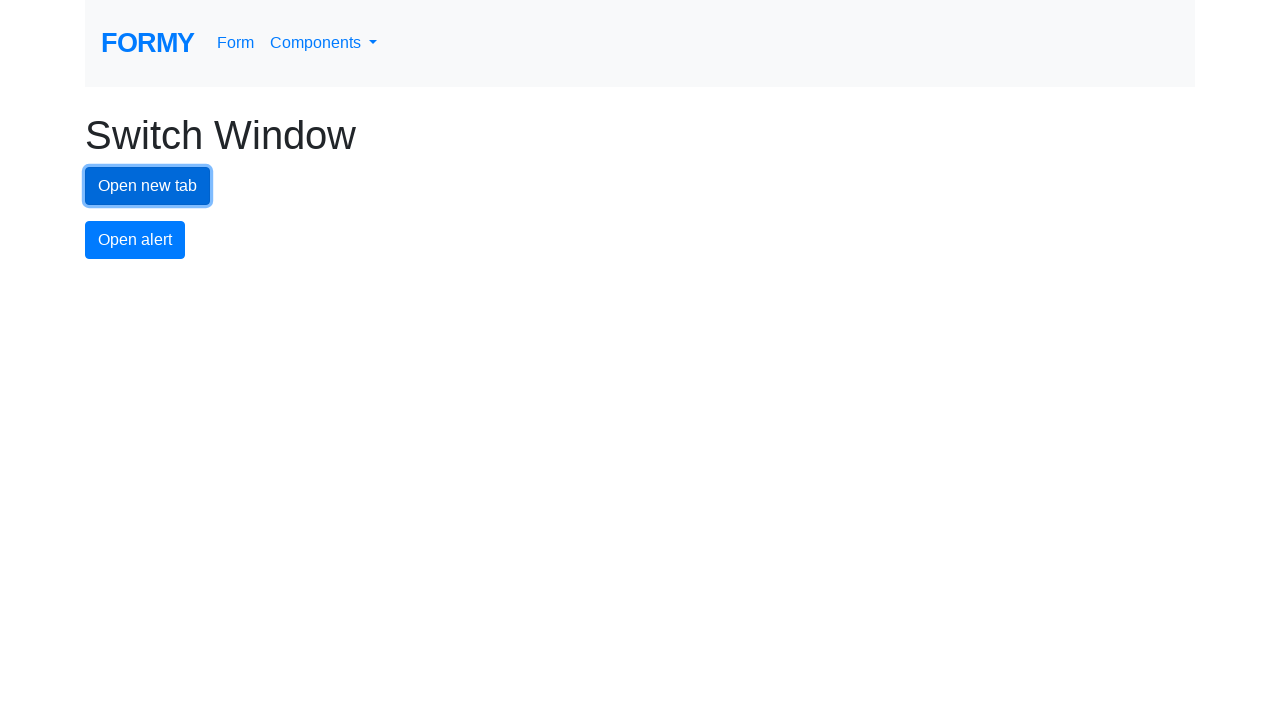

Switched to new tab and brought it to front
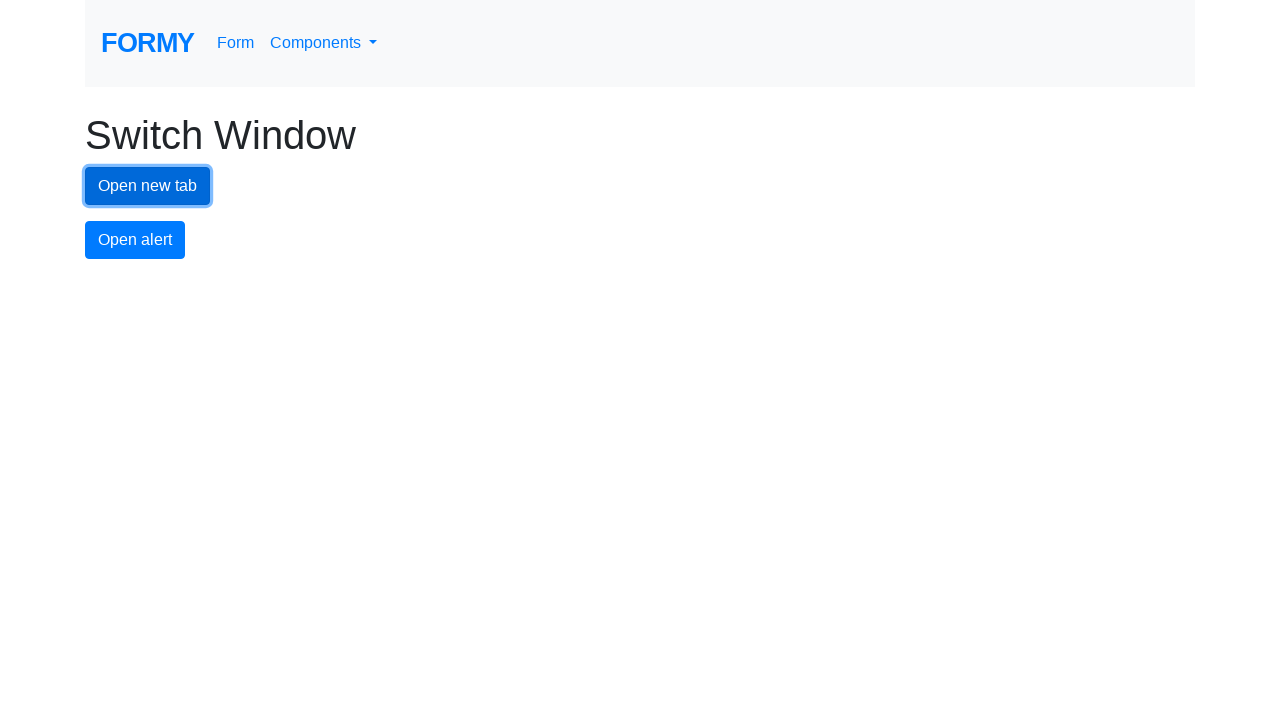

Switched back to original tab
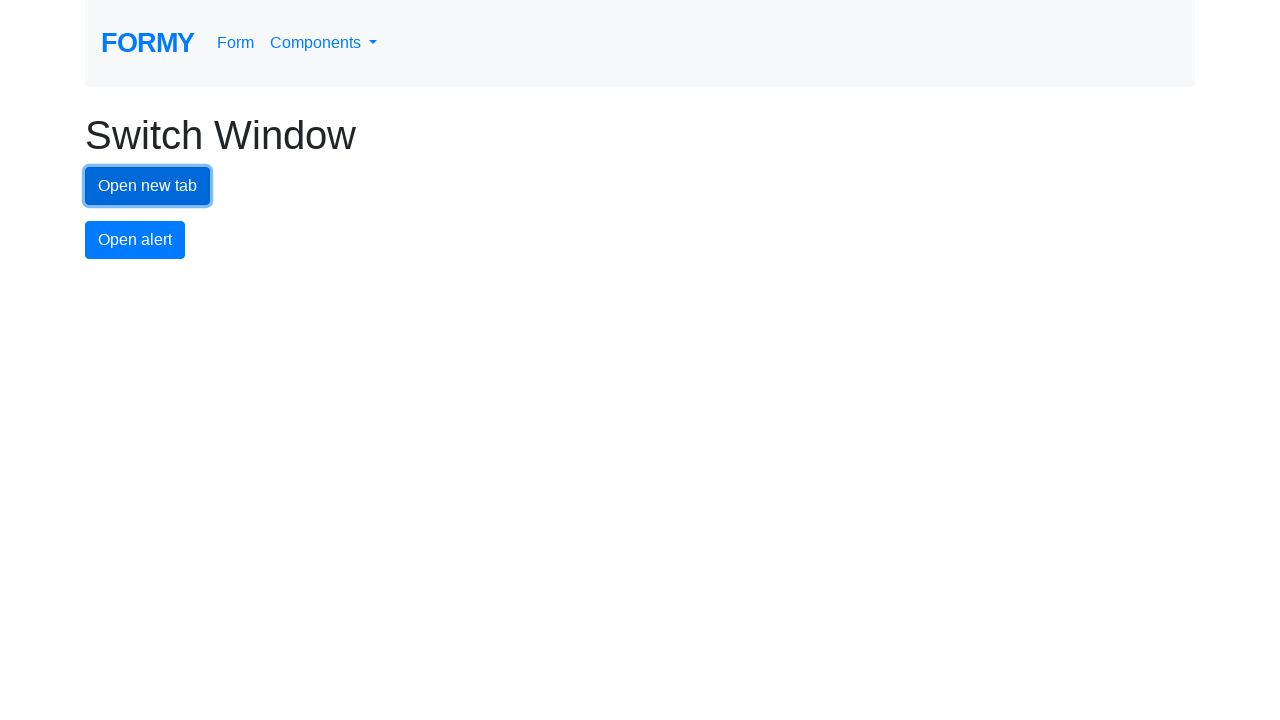

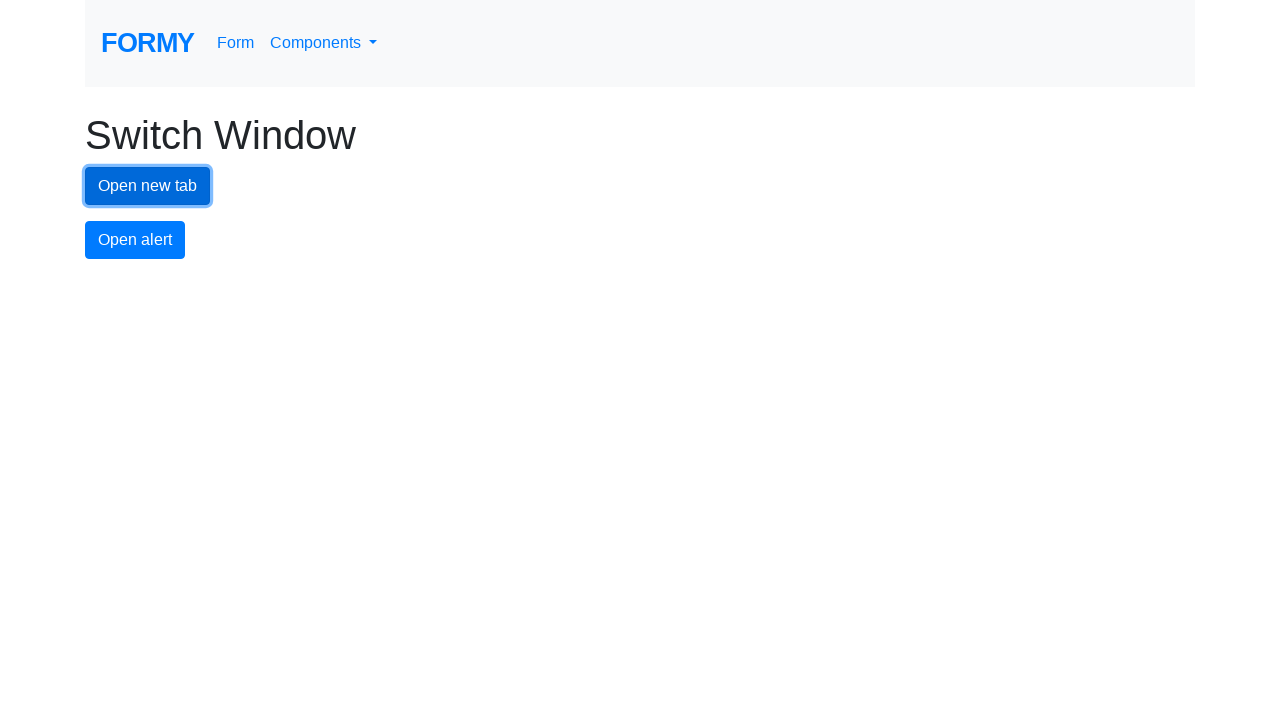